Clicks on element with btn-outline-primary class and verifies navigation

Starting URL: https://bonigarcia.dev/selenium-webdriver-java/

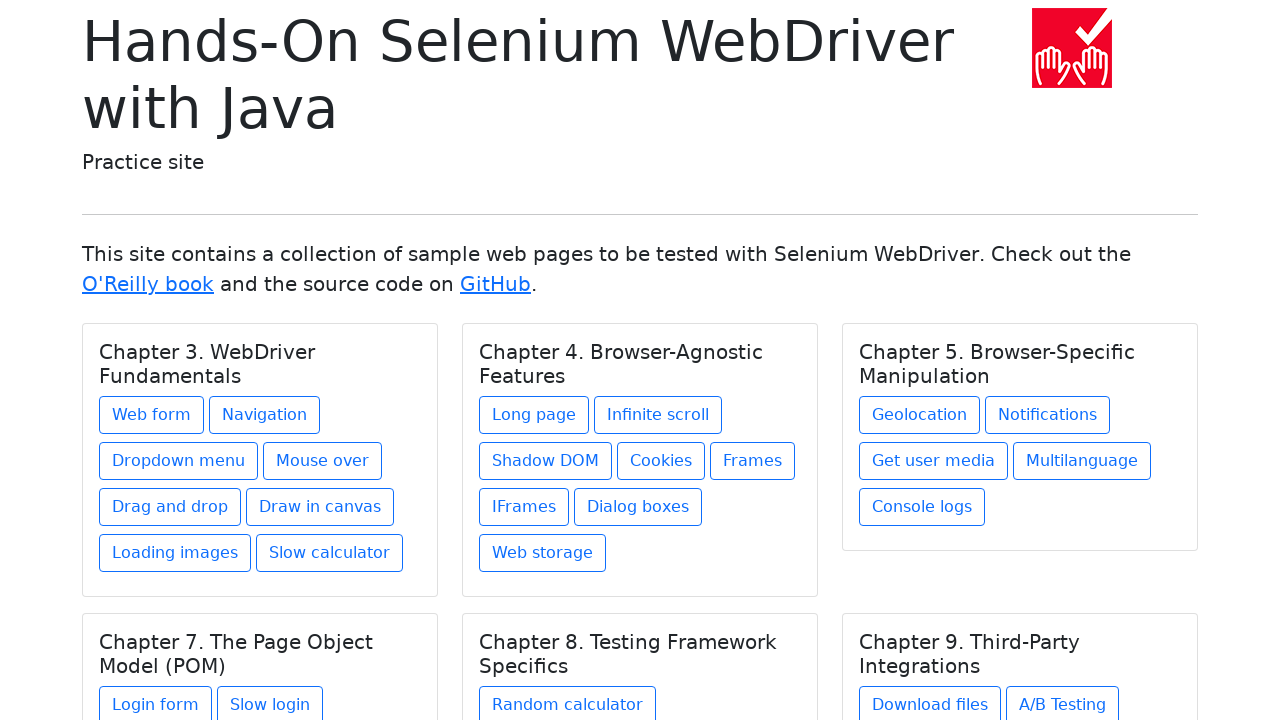

Clicked element with btn-outline-primary class at (152, 415) on .btn-outline-primary
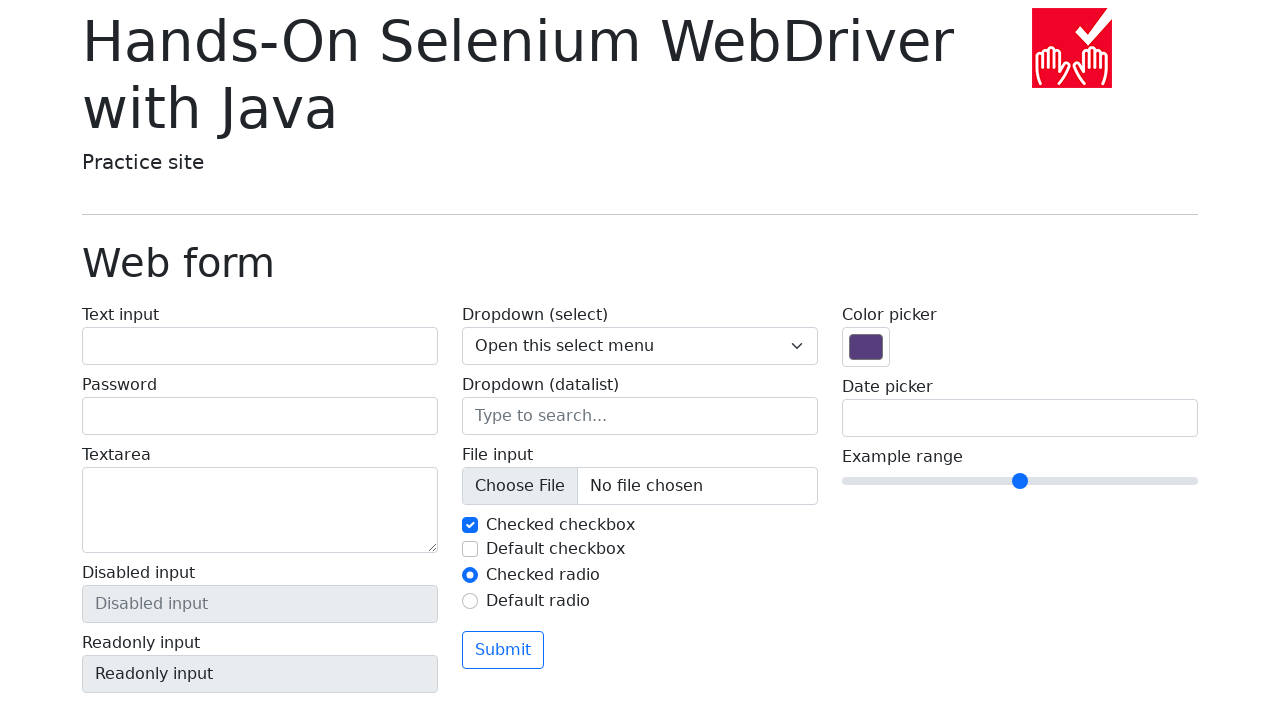

Verified navigation to web form page
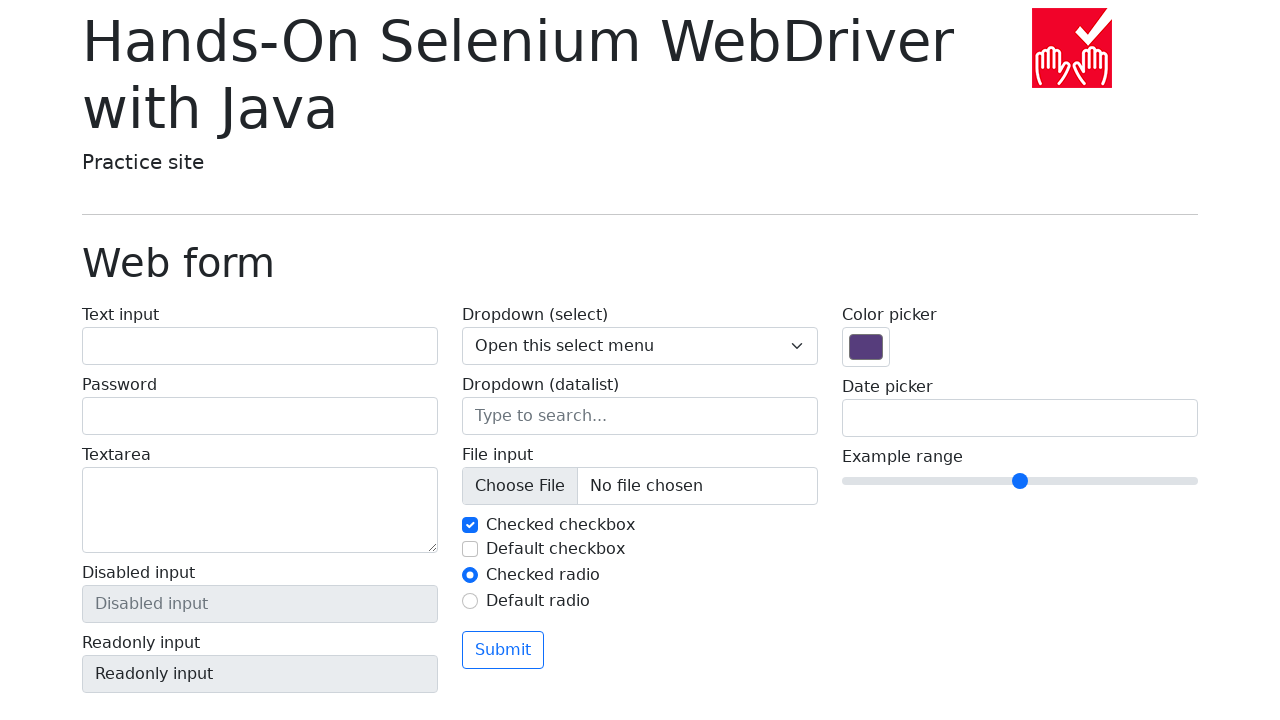

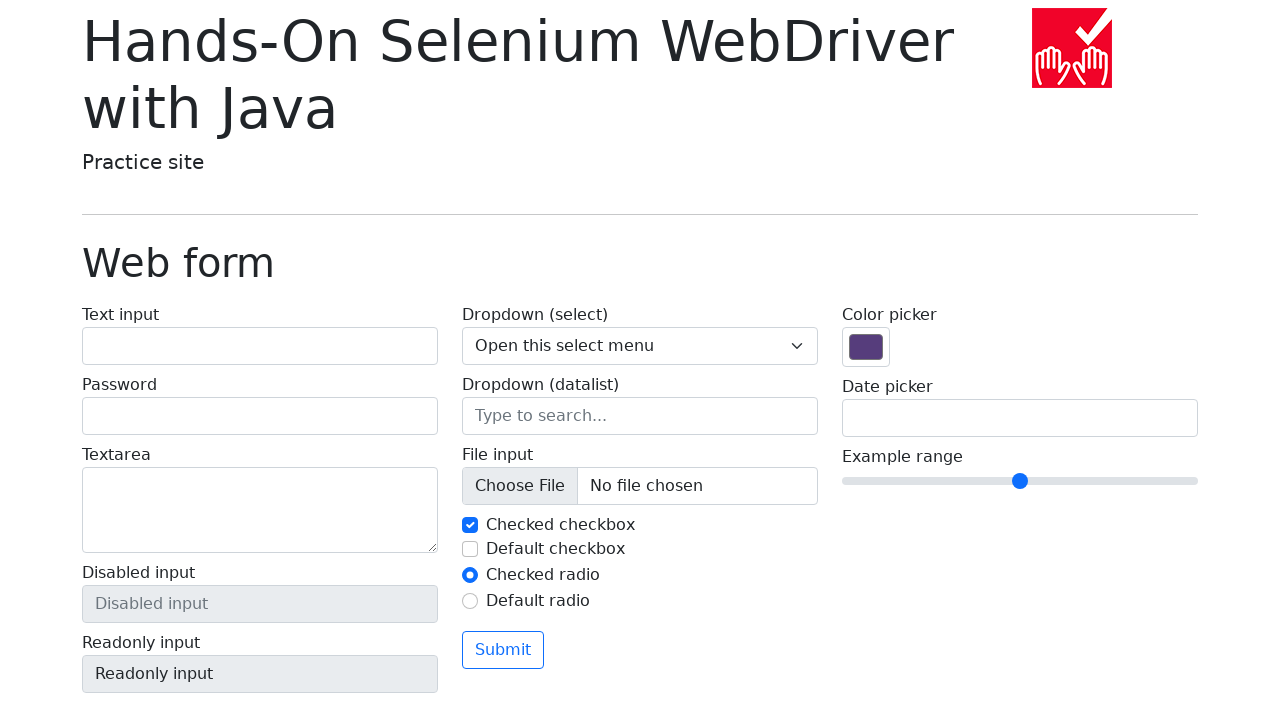